Tests handling of a simple JavaScript alert by clicking a button to trigger the alert and accepting it

Starting URL: https://the-internet.herokuapp.com/javascript_alerts

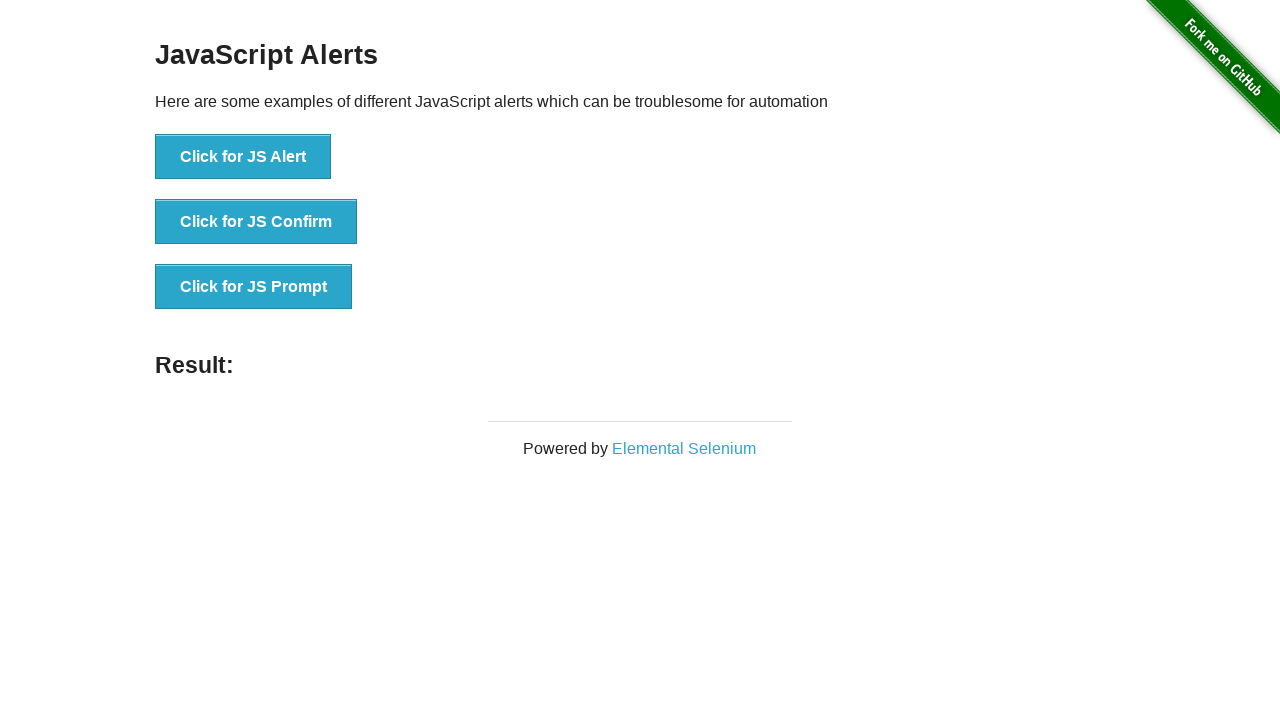

Clicked button to trigger JavaScript alert at (243, 157) on xpath=//button[.='Click for JS Alert']
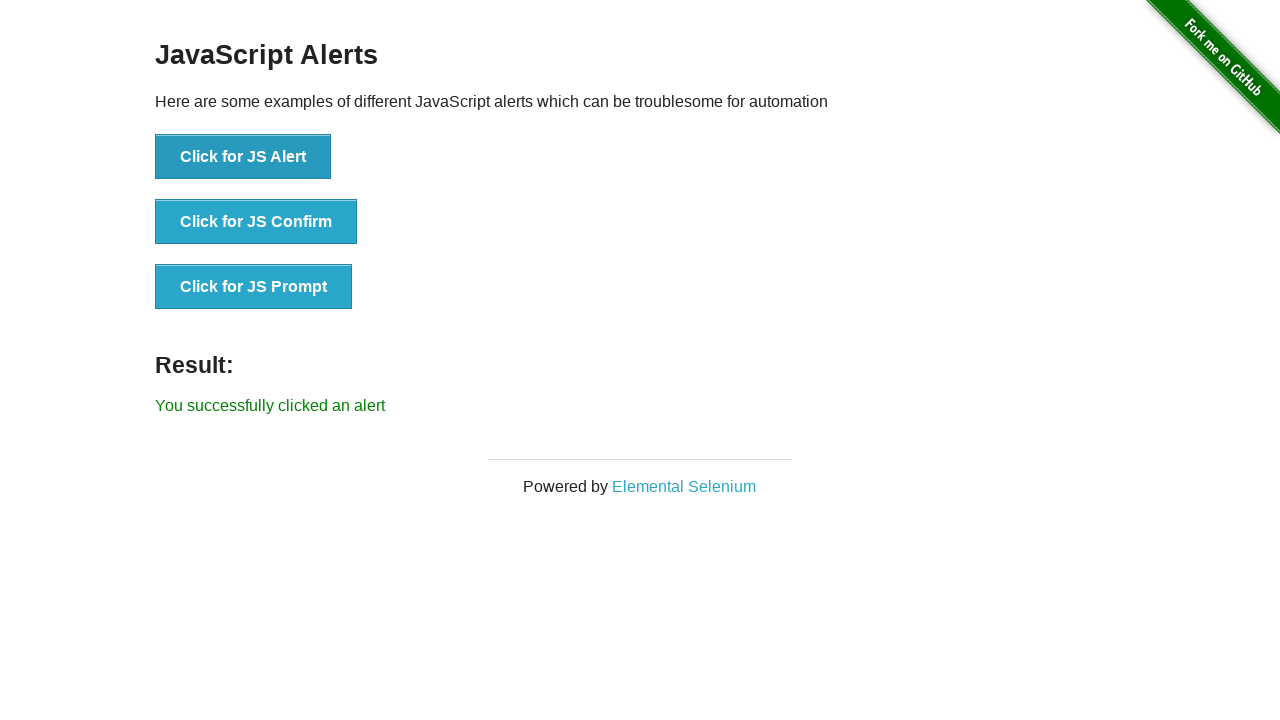

Set up dialog handler to accept alert
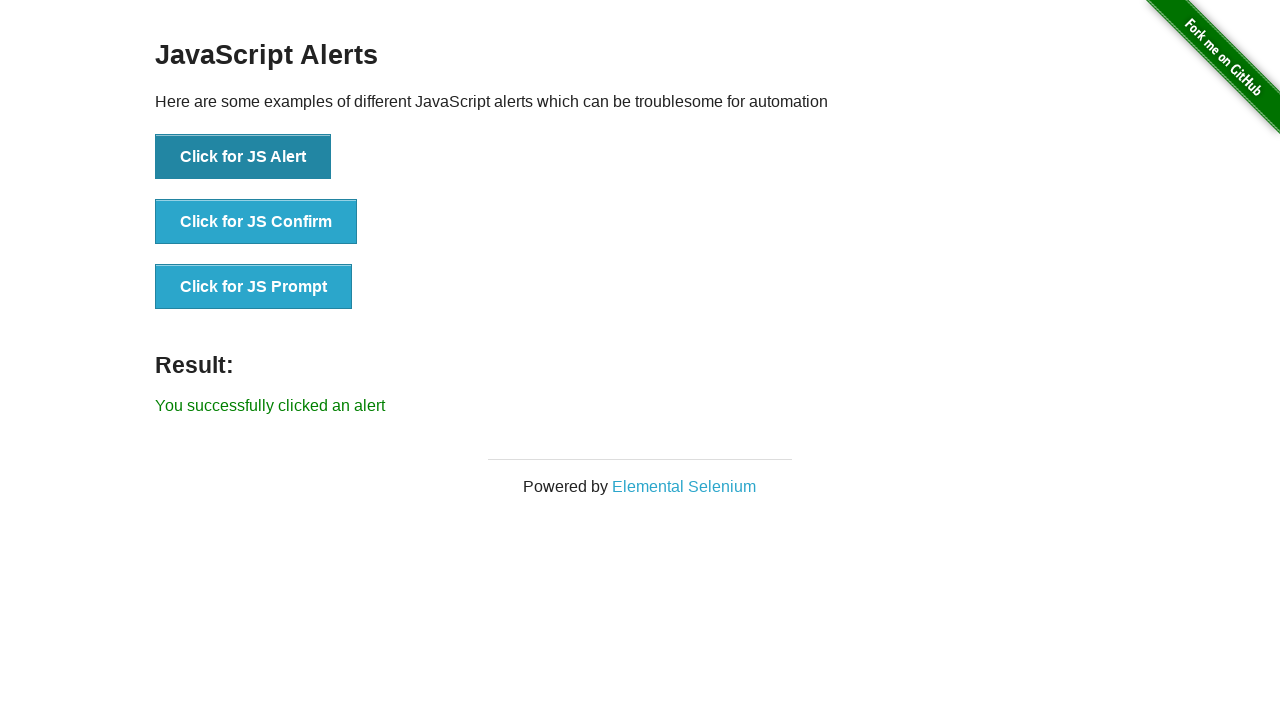

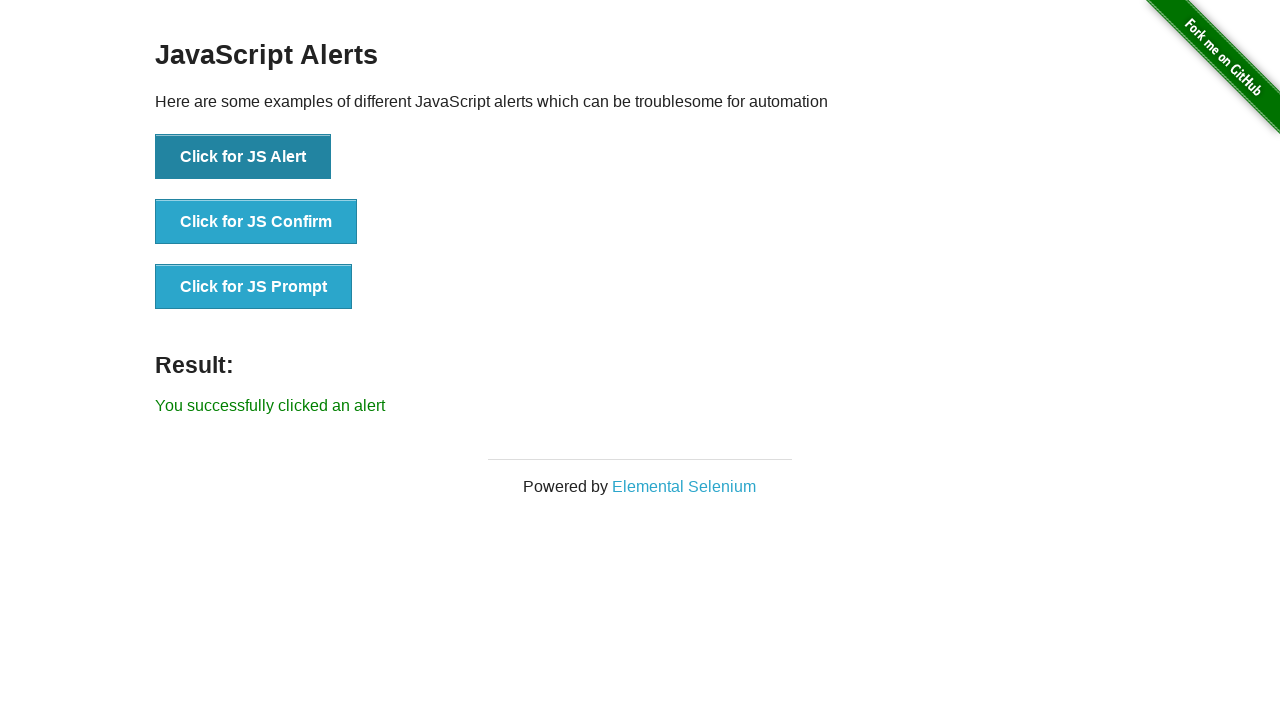